Navigates to the Mumbai Indians cricket team homepage and verifies the page loads

Starting URL: https://www.mumbaiindians.com/

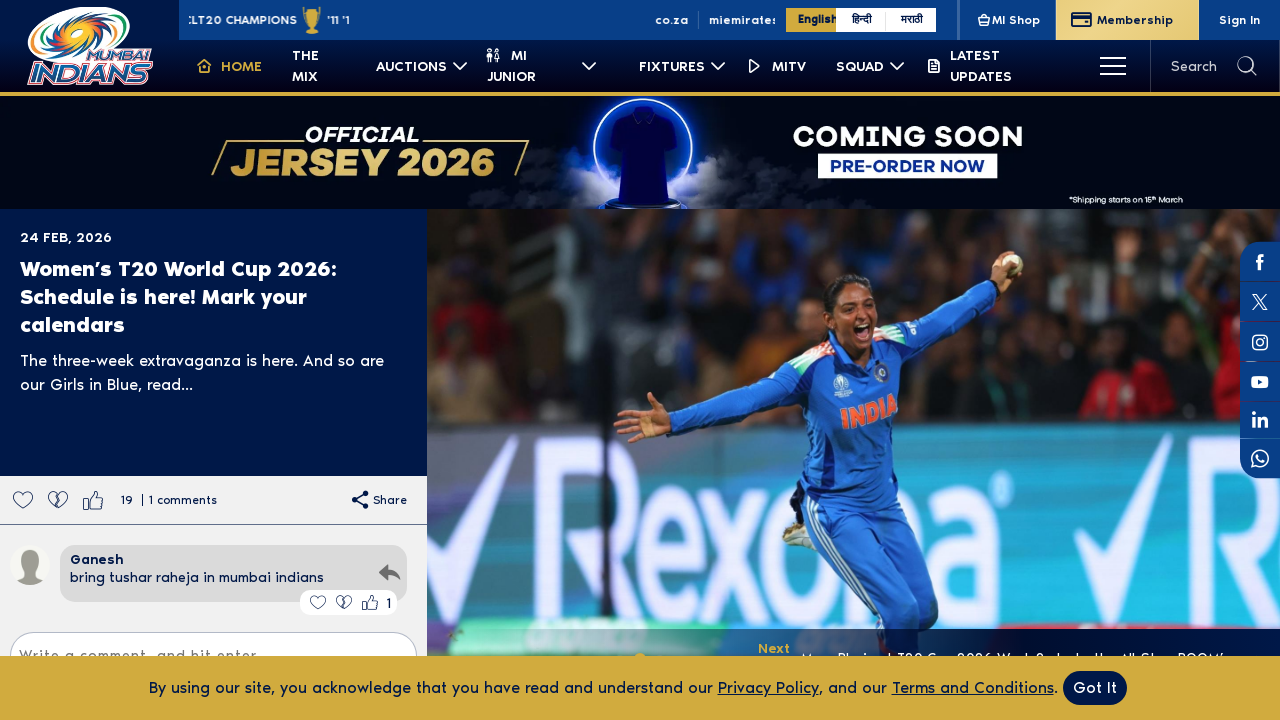

Navigated to Mumbai Indians homepage
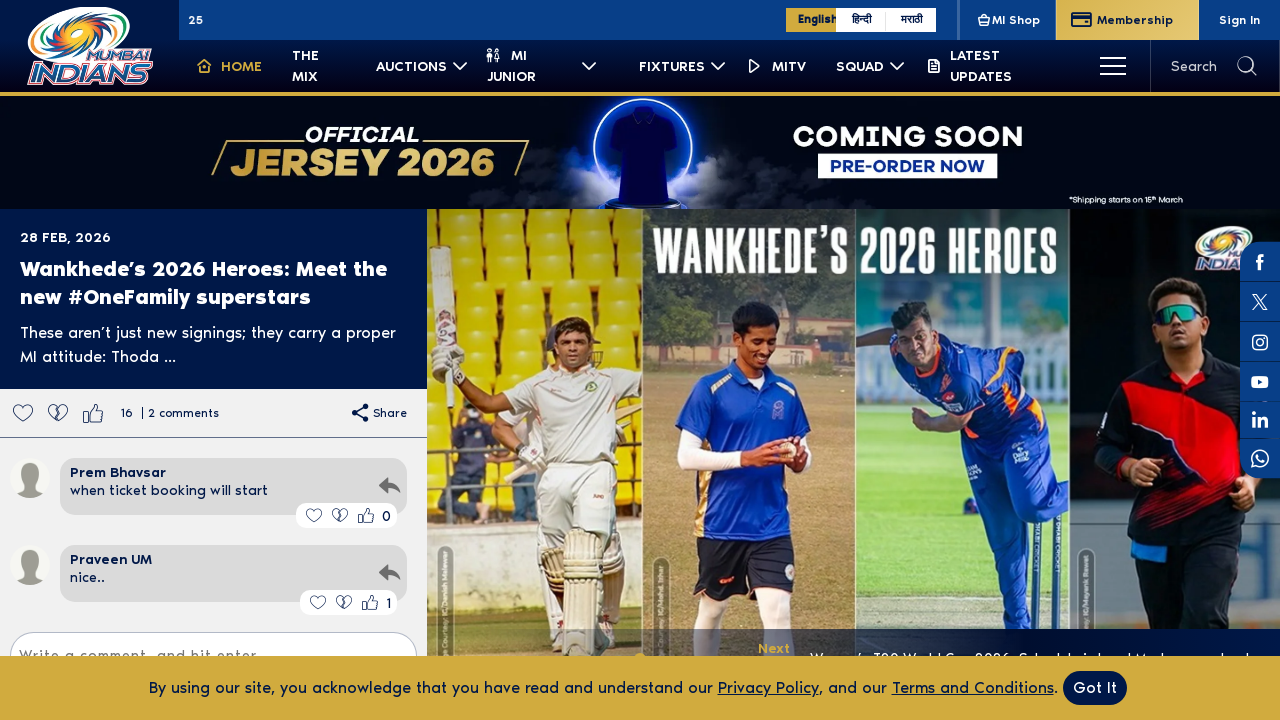

Page DOM content fully loaded
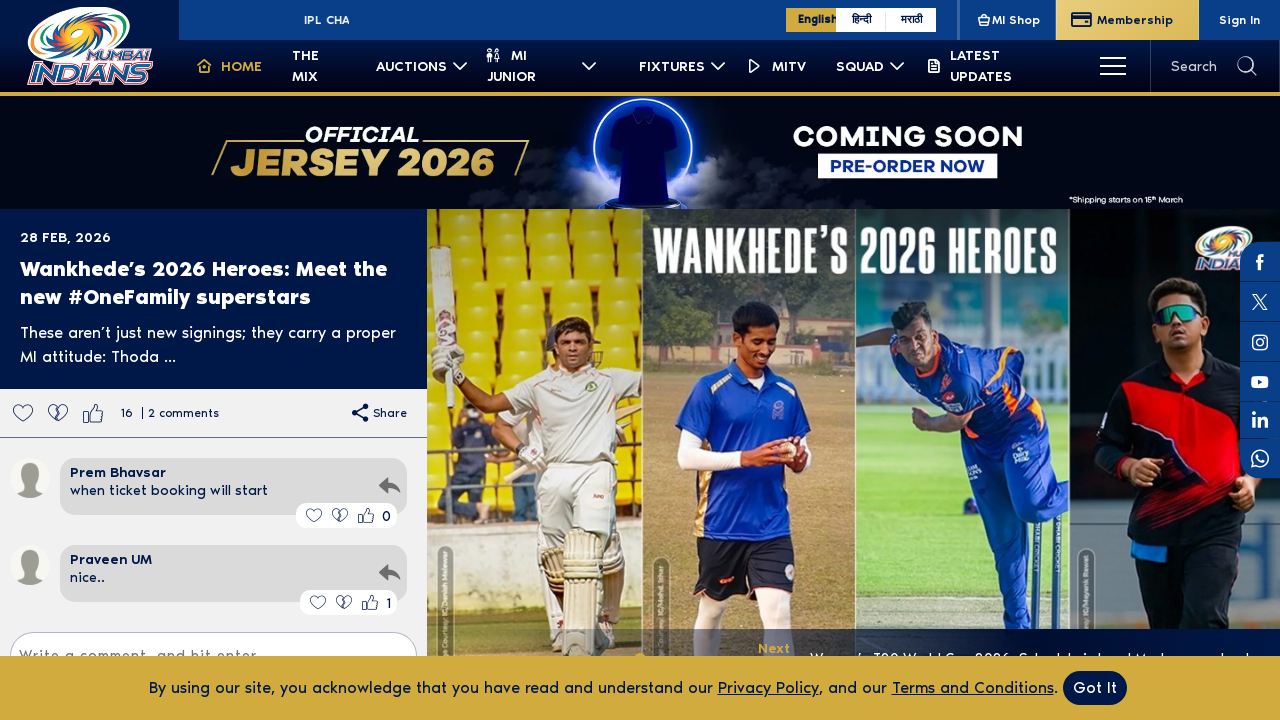

Verified page has loaded with a title
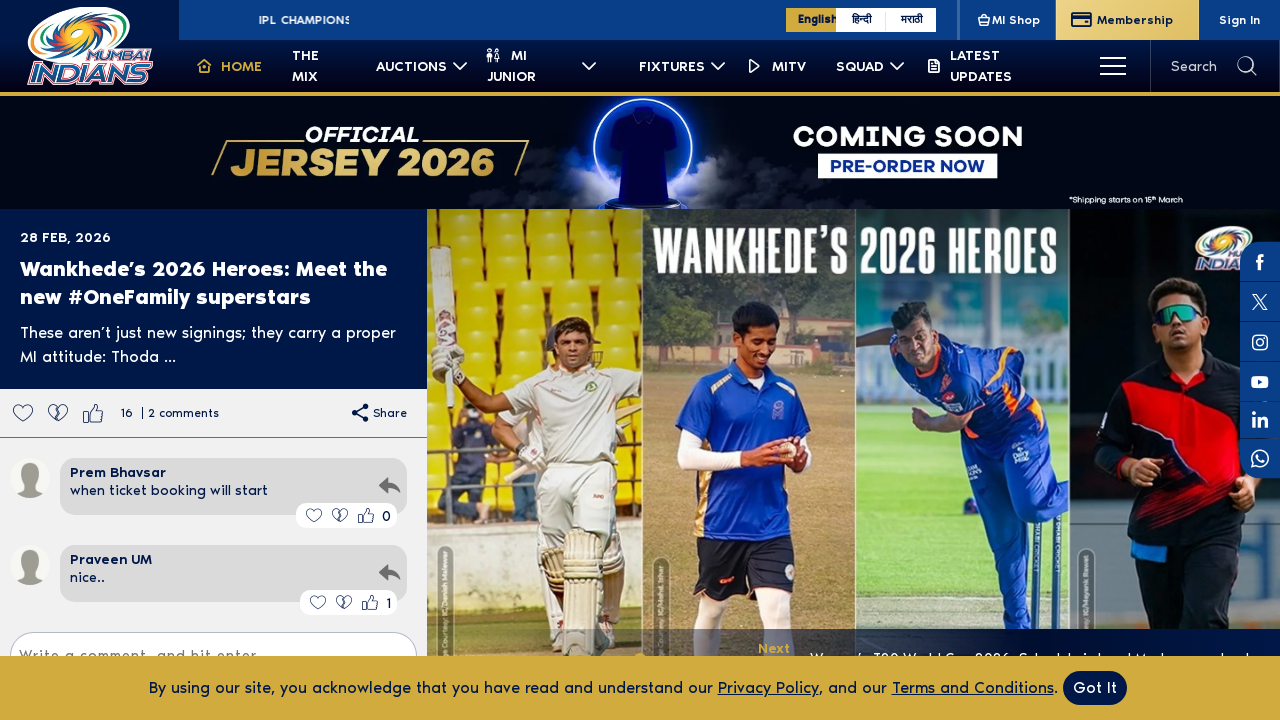

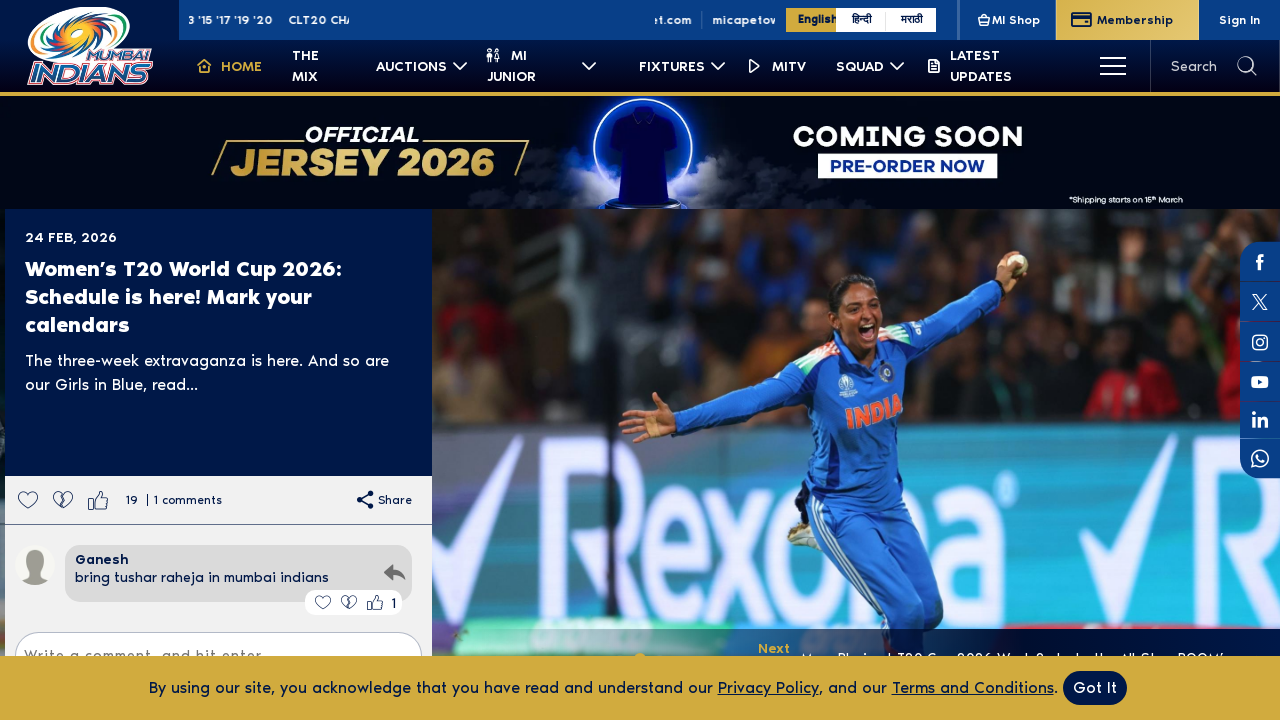